Fills out a form with data, refreshes the page, and verifies that the form fields are cleared

Starting URL: https://demoqa.com/automation-practice-form

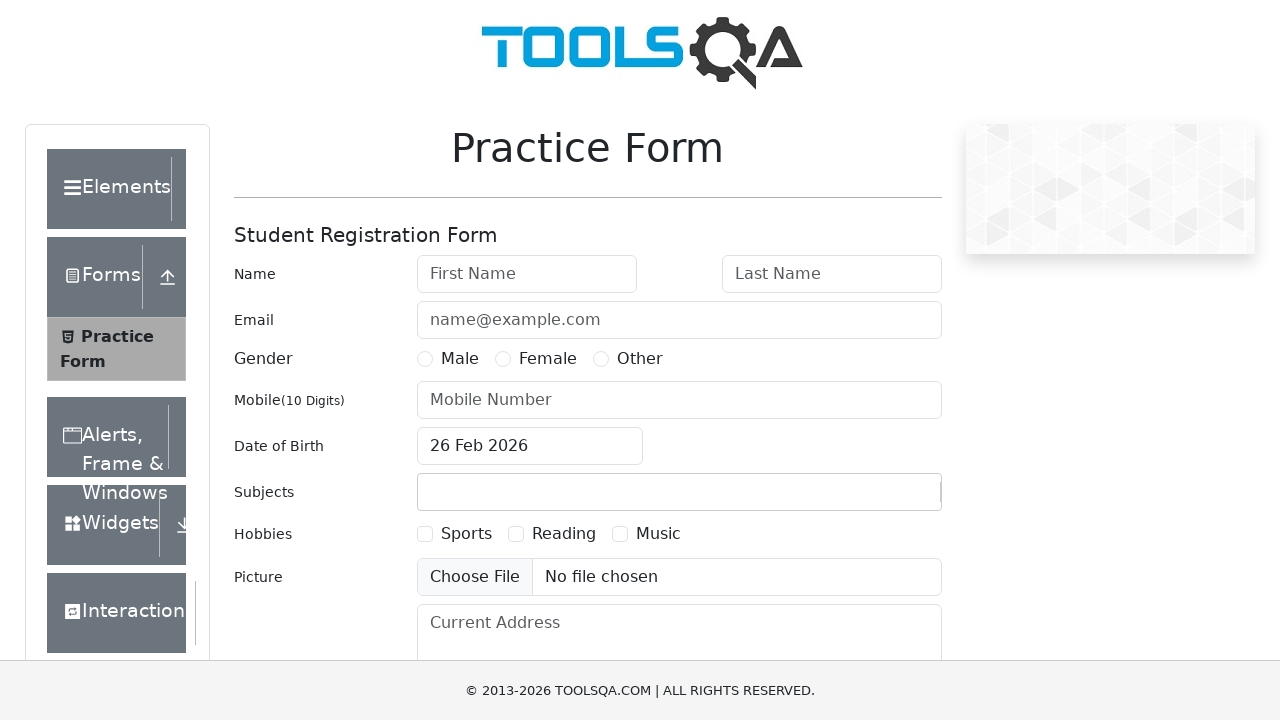

Filled first name field with 'CAMARO' on #firstName
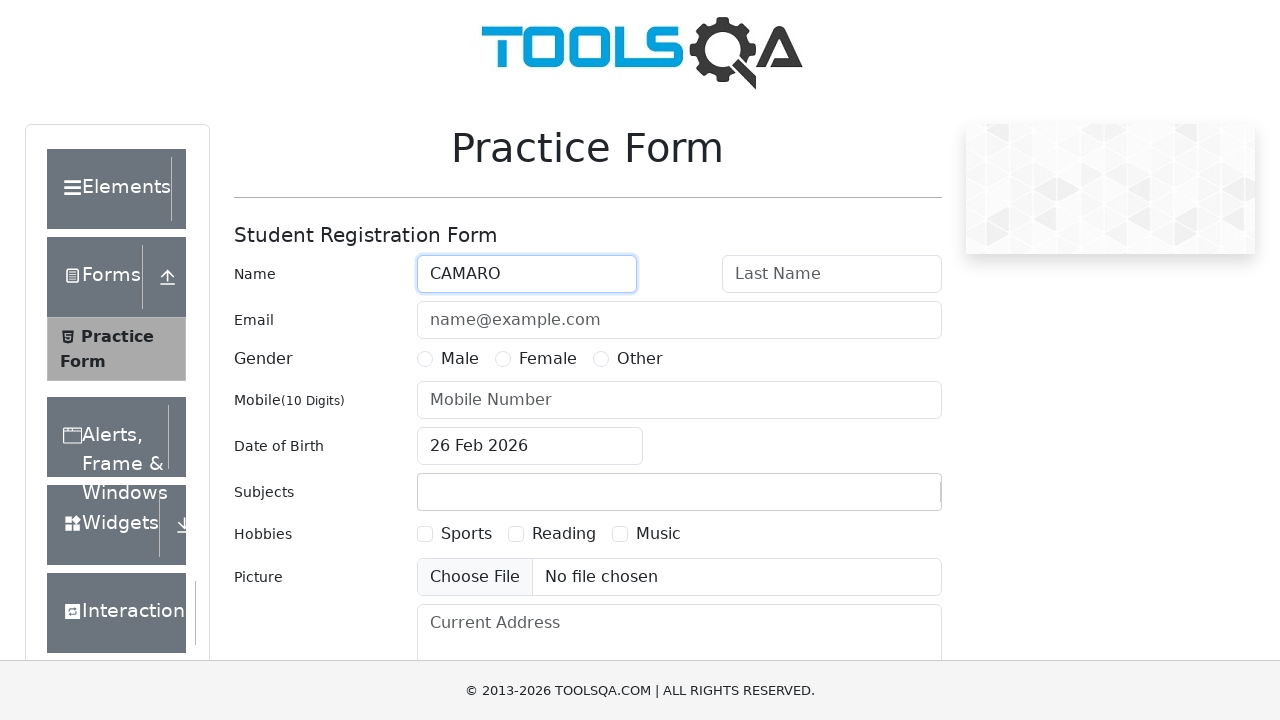

Filled last name field with 'AMARELO' on #lastName
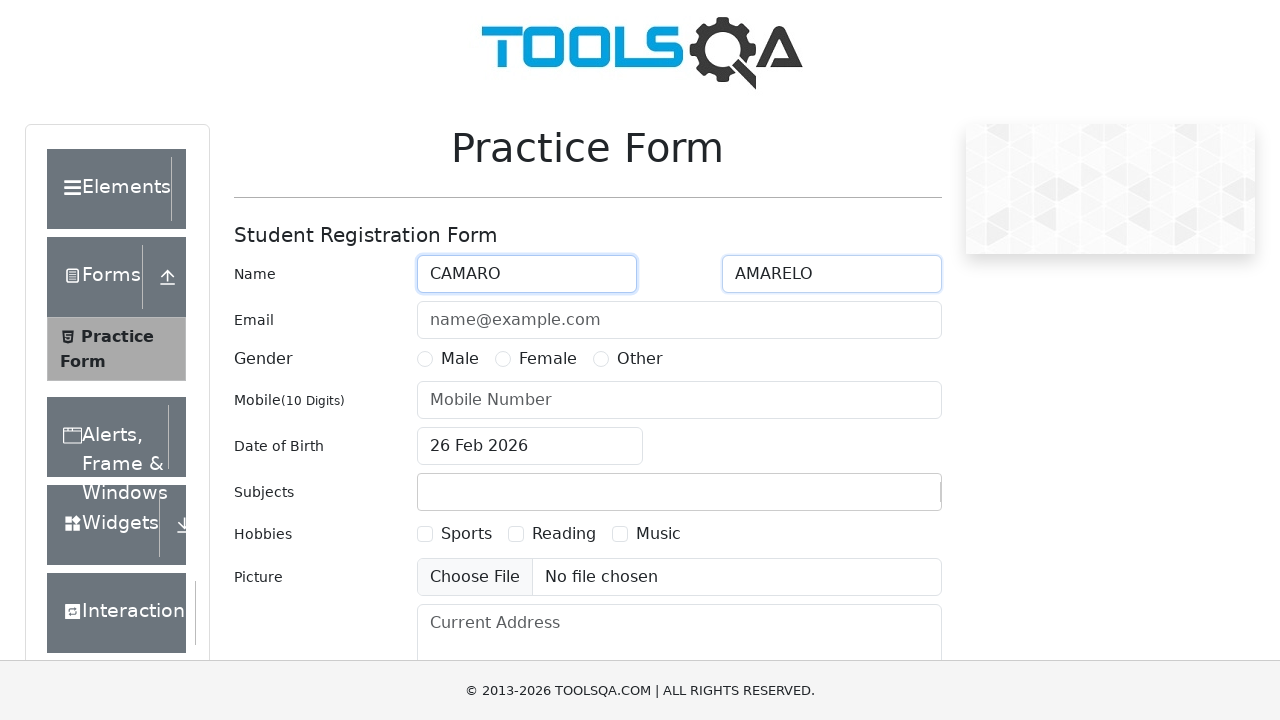

Filled email field with 'camaro@amarelo.com' on #userEmail
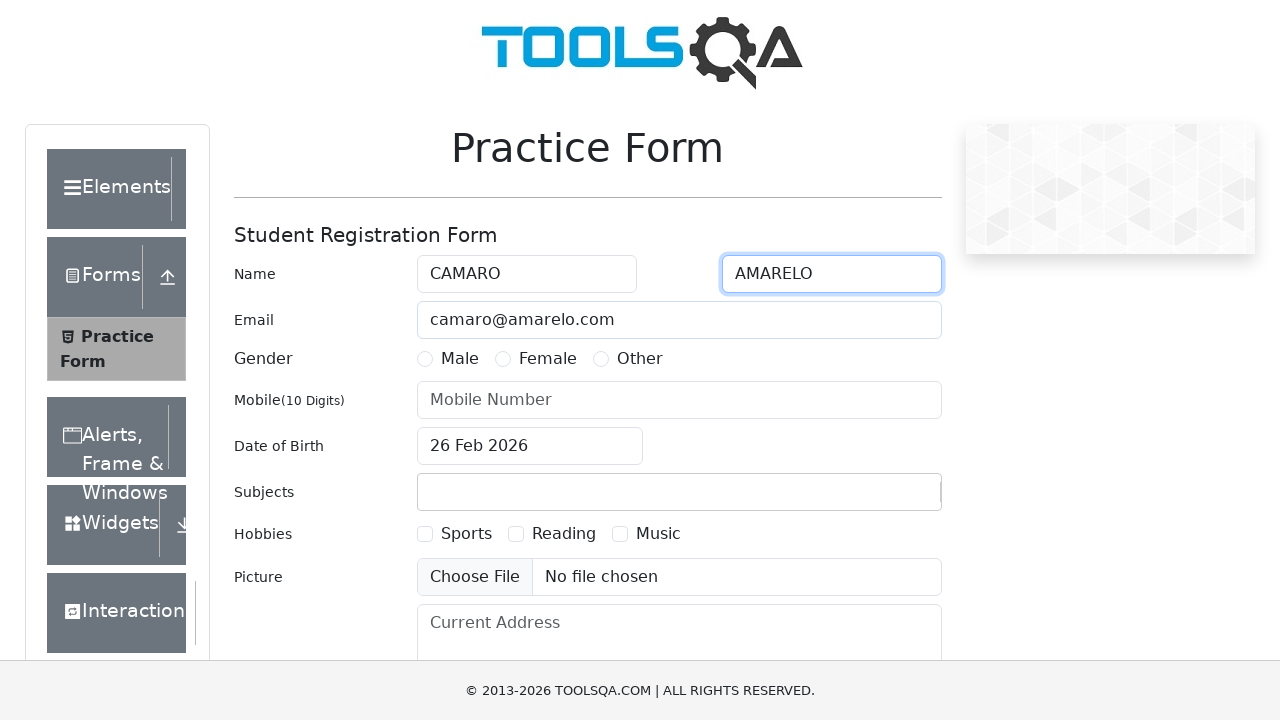

Selected gender radio button
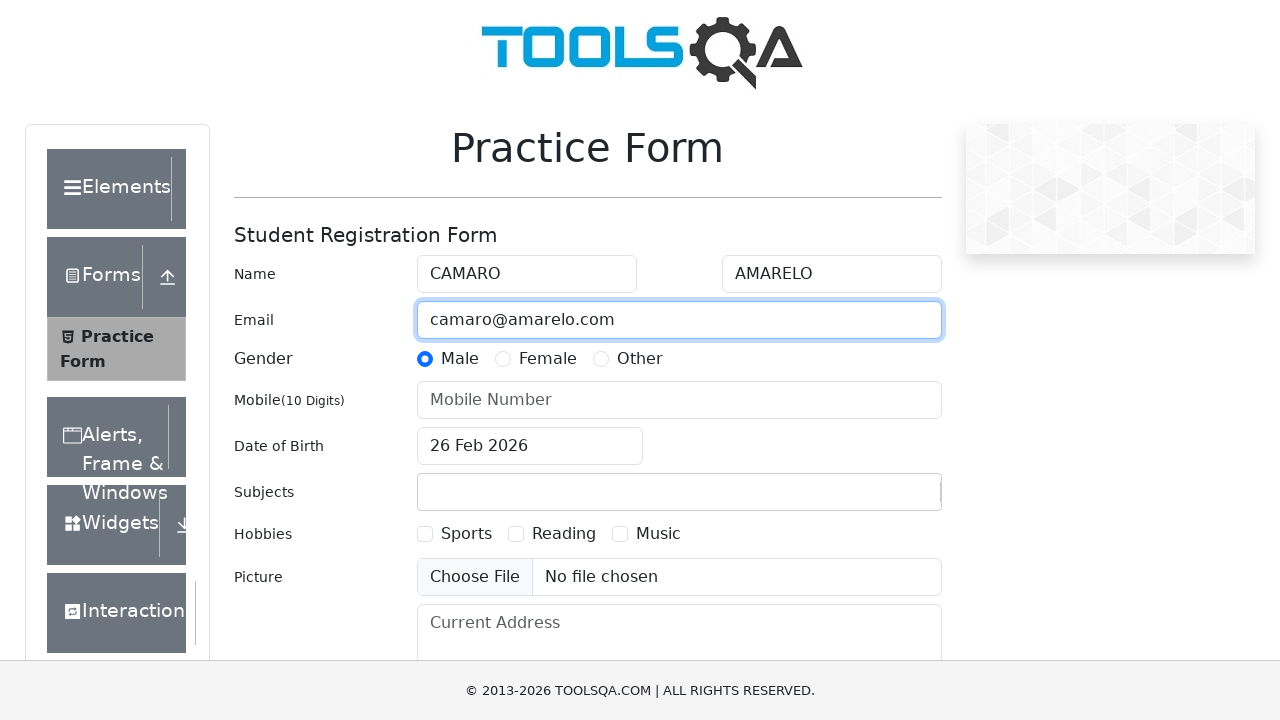

Filled phone number field with '6940028922' on #userNumber
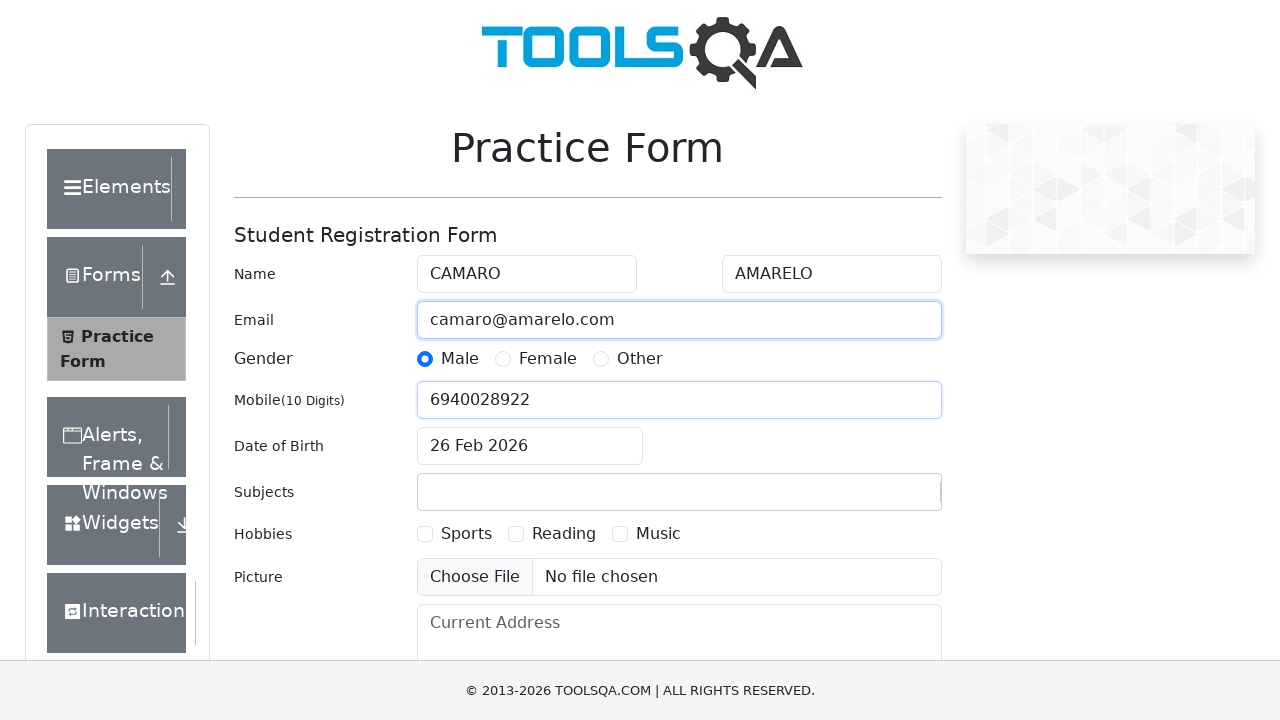

Pressed Tab key to move focus
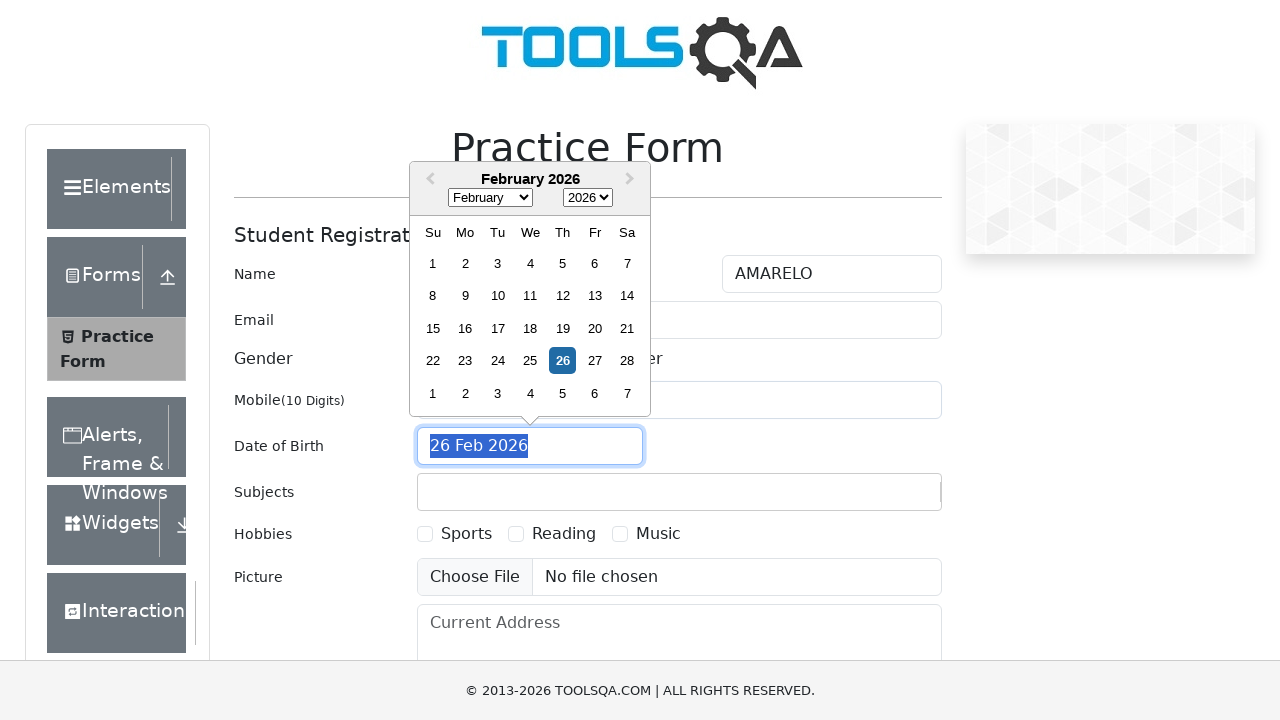

Filled state field with 'NCR' on #react-select-3-input
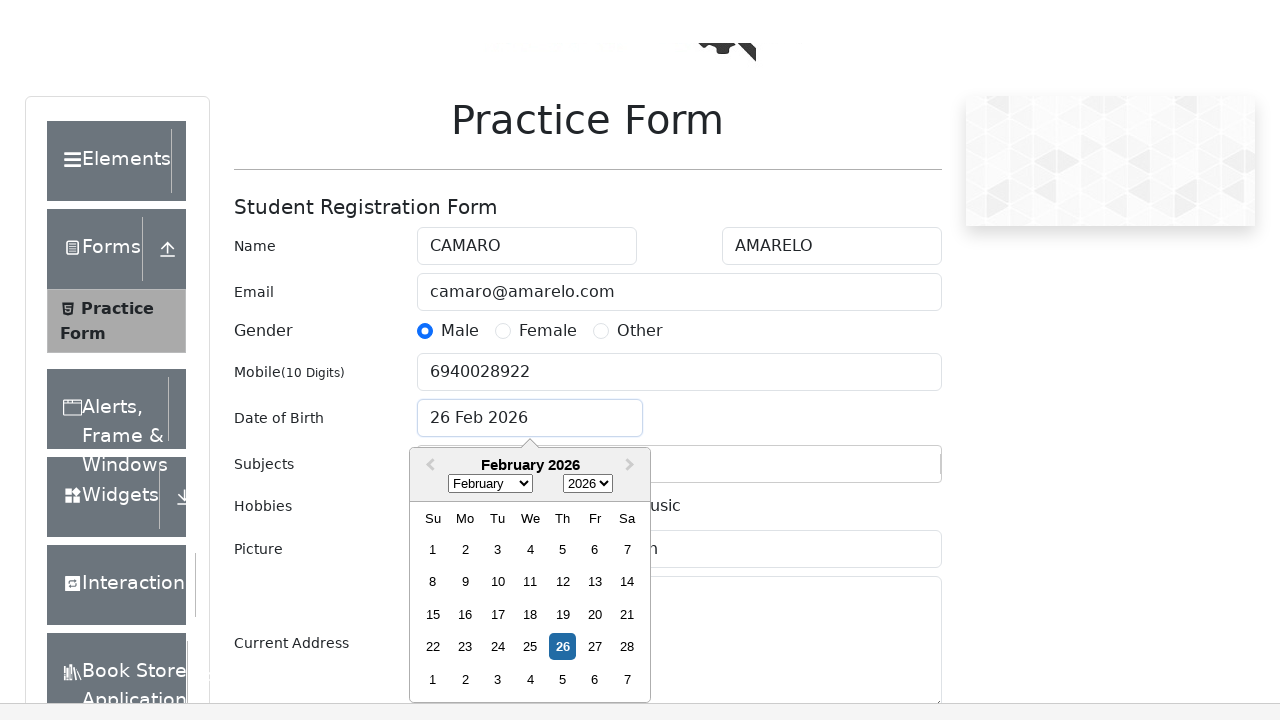

Pressed Tab key to move focus
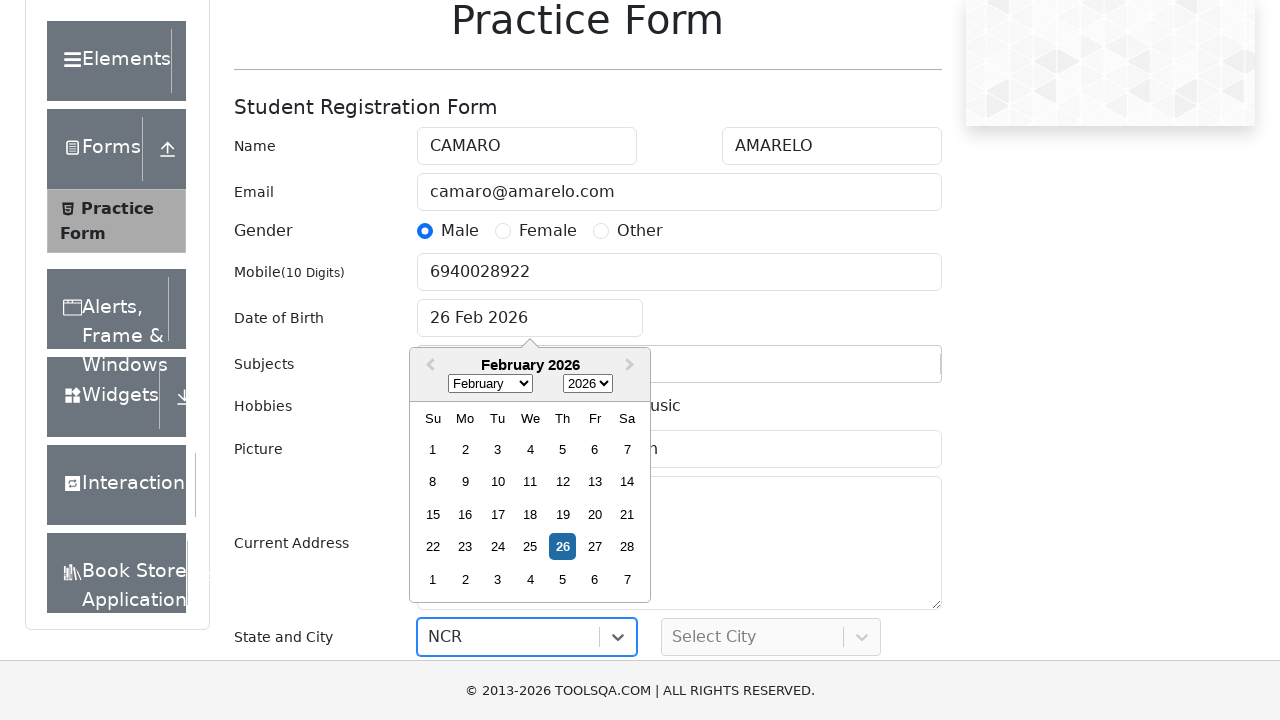

Filled city field with 'Noida' on #react-select-4-input
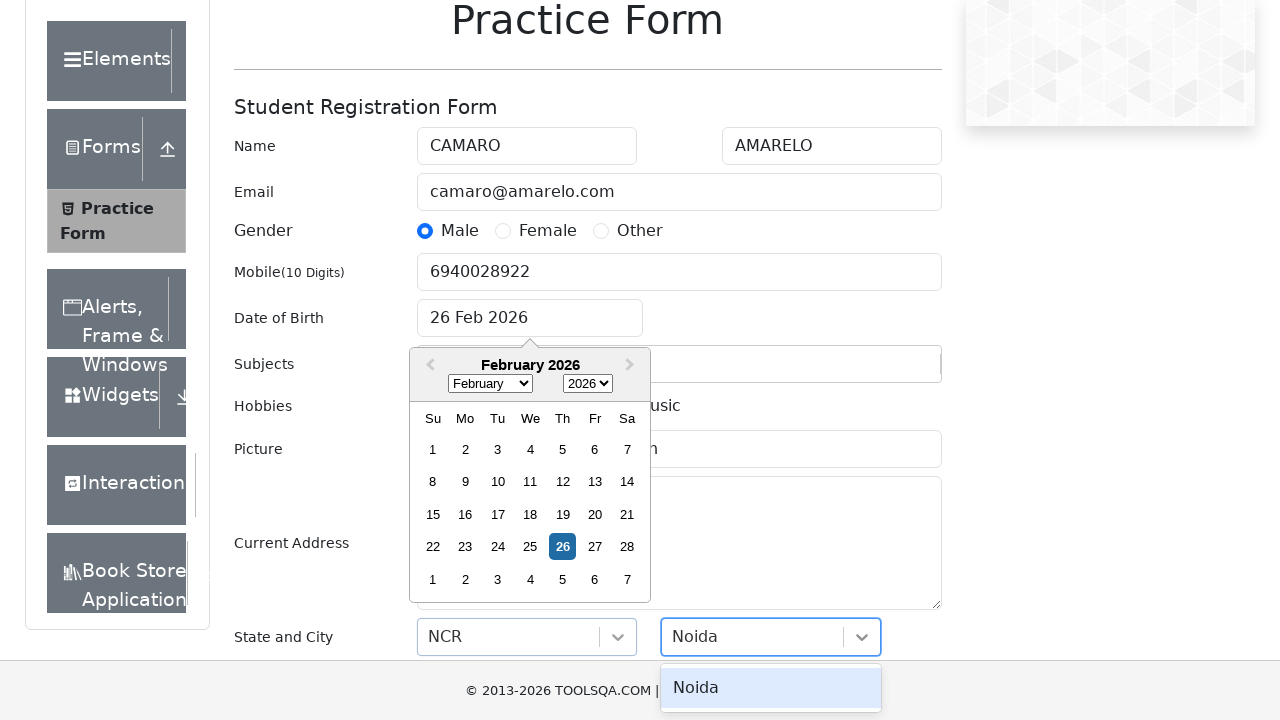

Reloaded the page to clear form data
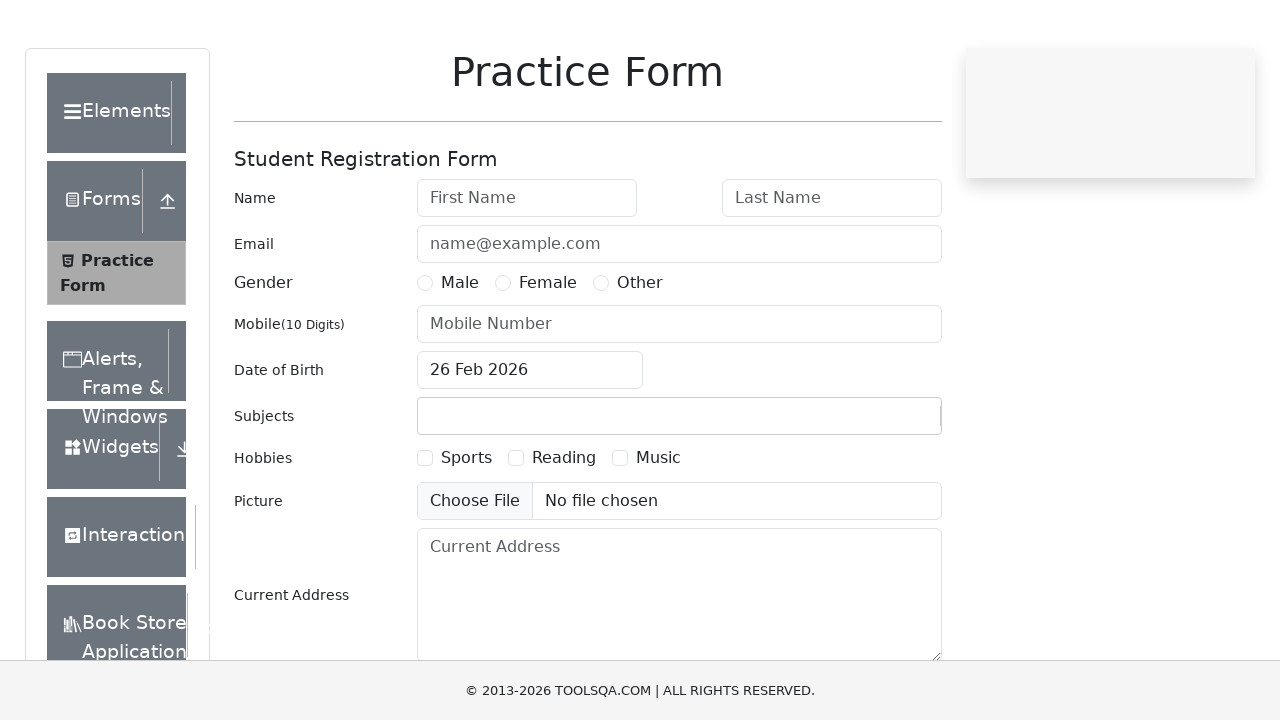

Retrieved first name field value after refresh
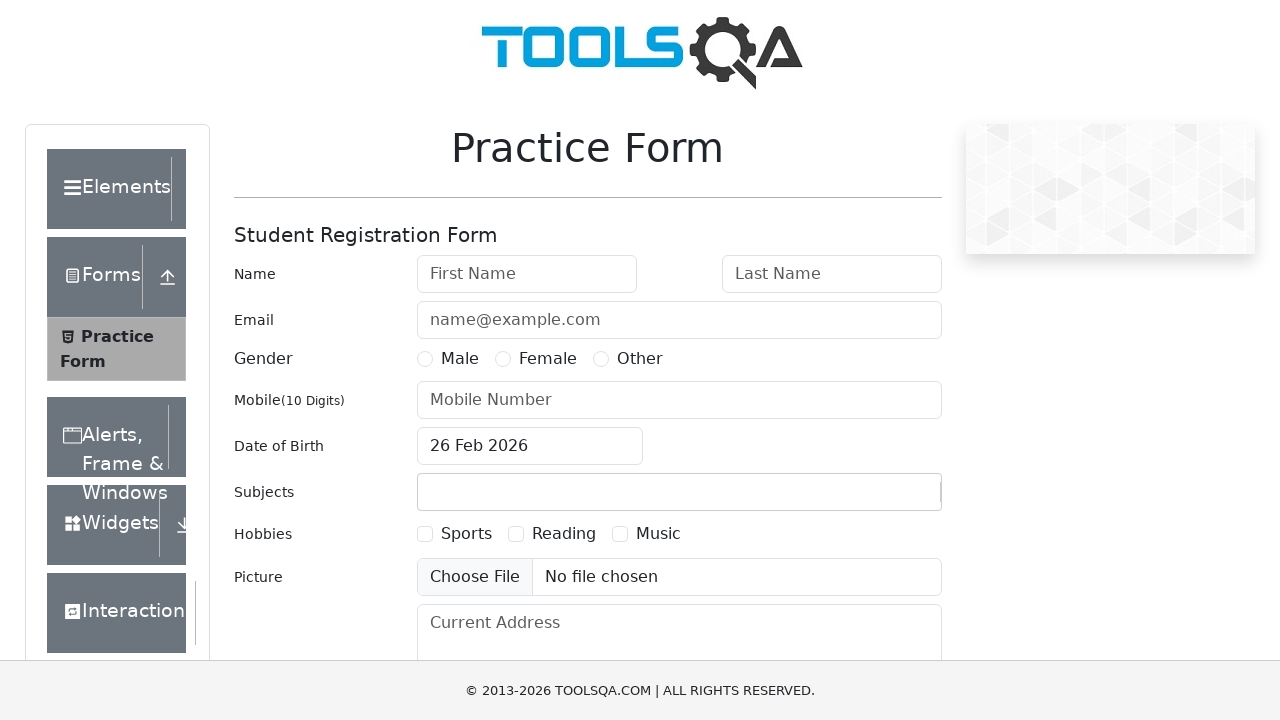

Retrieved last name field value after refresh
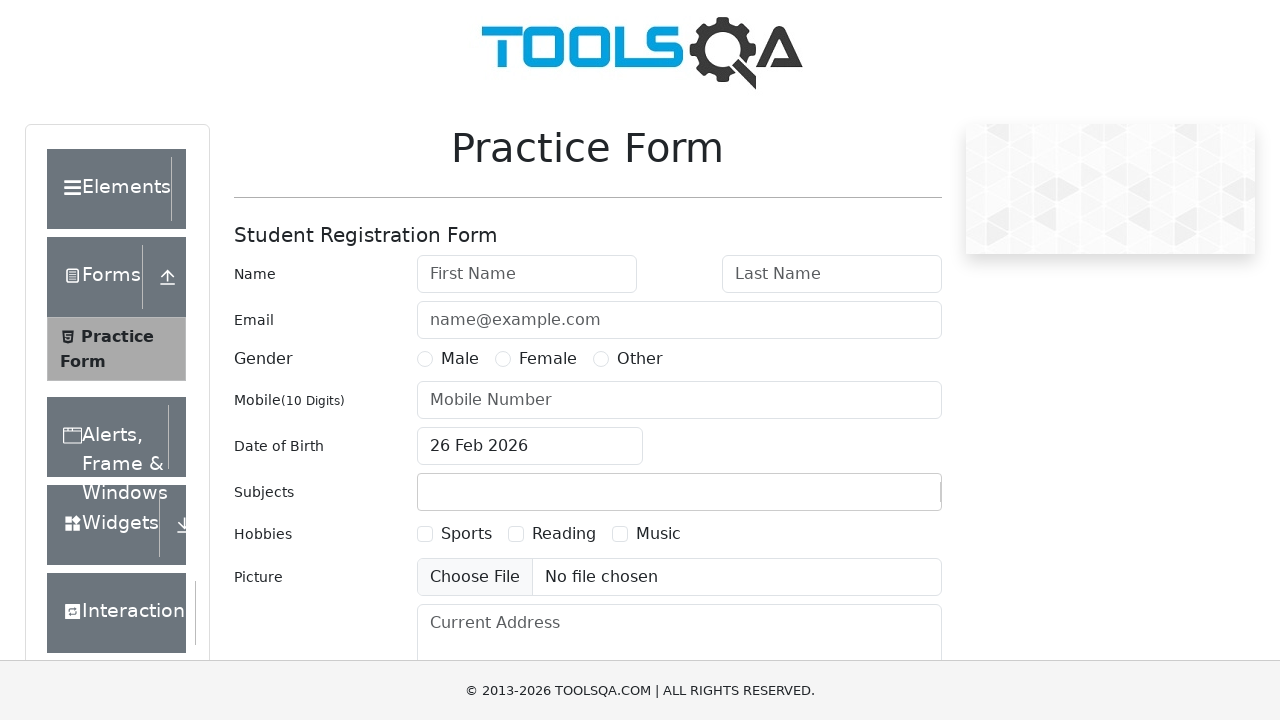

Retrieved email field value after refresh
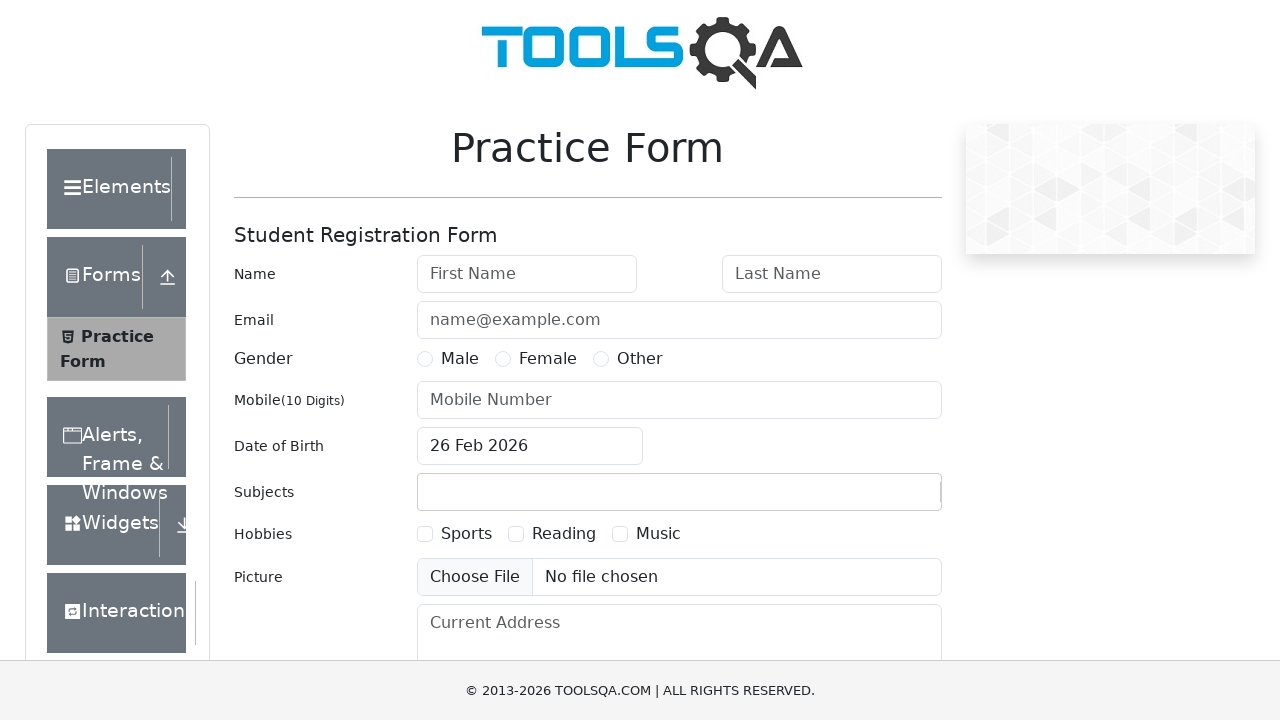

Retrieved phone field value after refresh
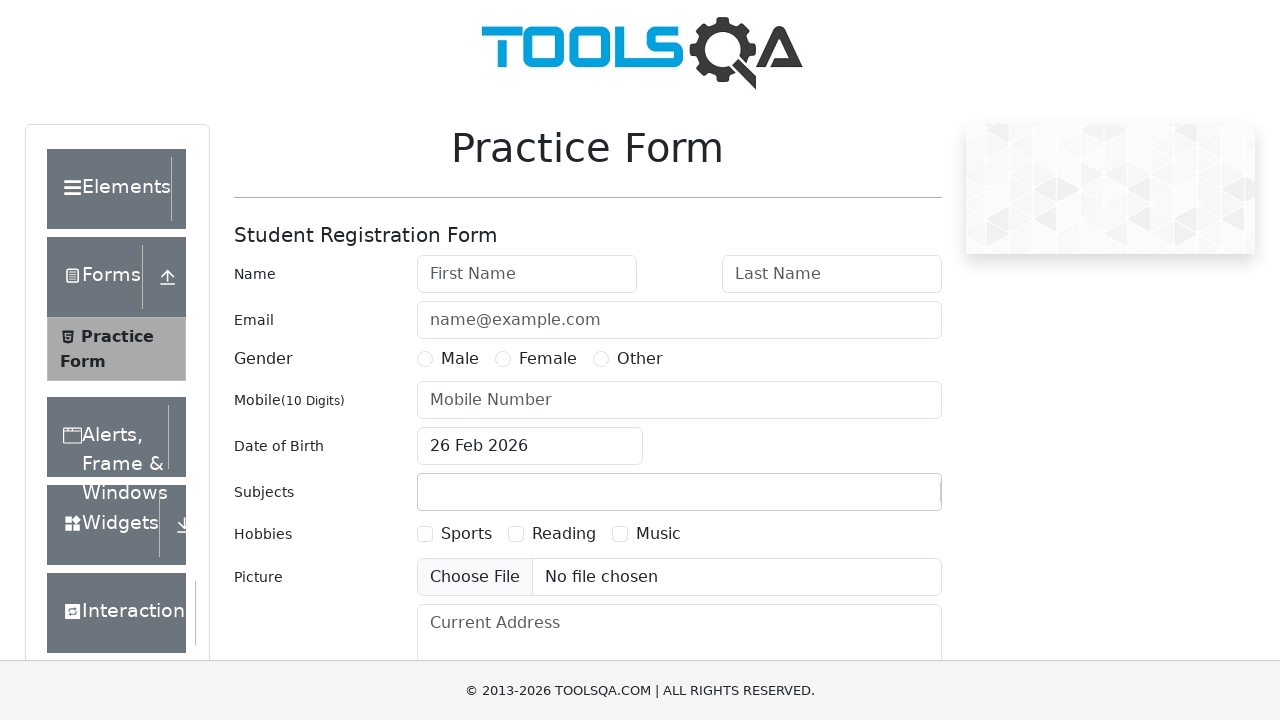

Verified first name field was cleared
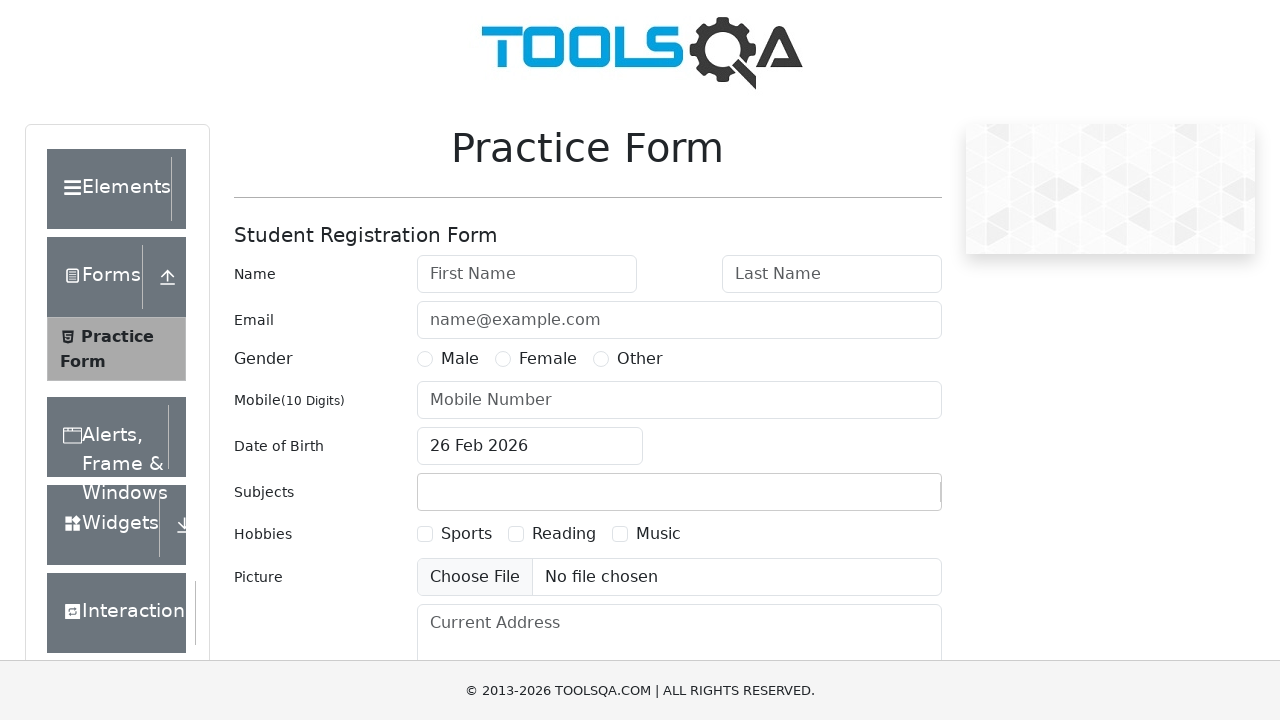

Verified last name field was cleared
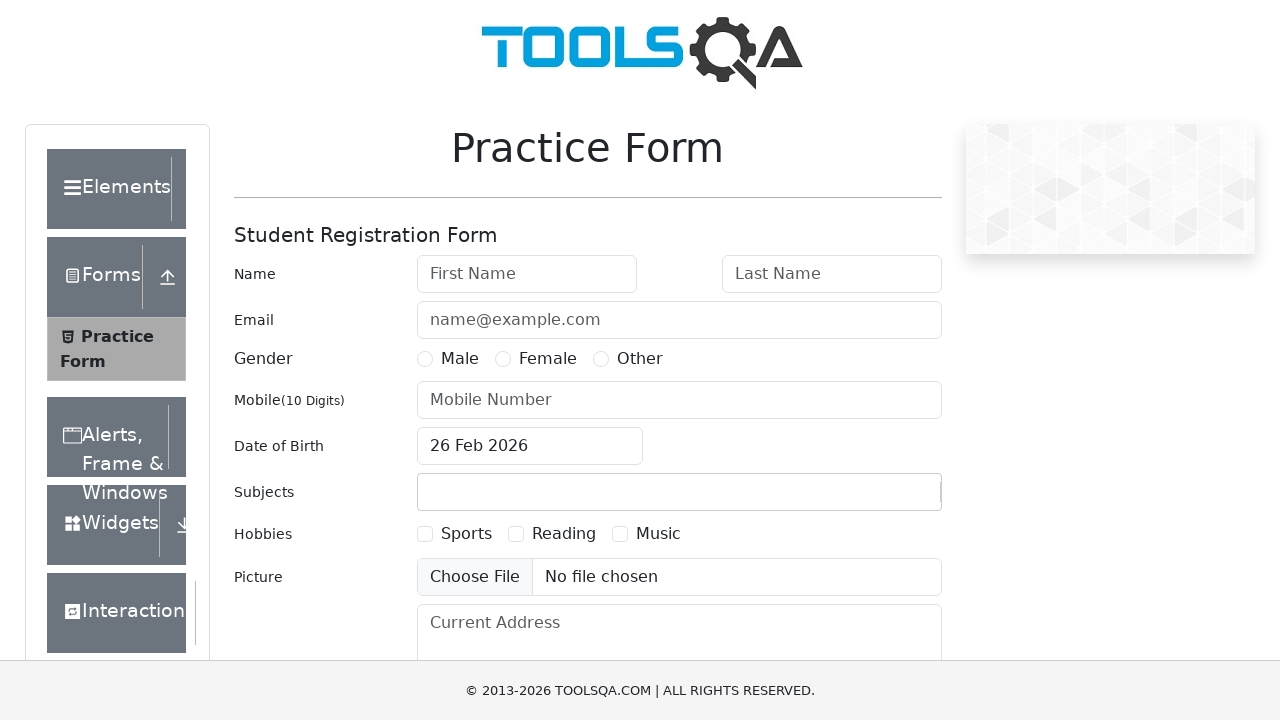

Verified email field was cleared
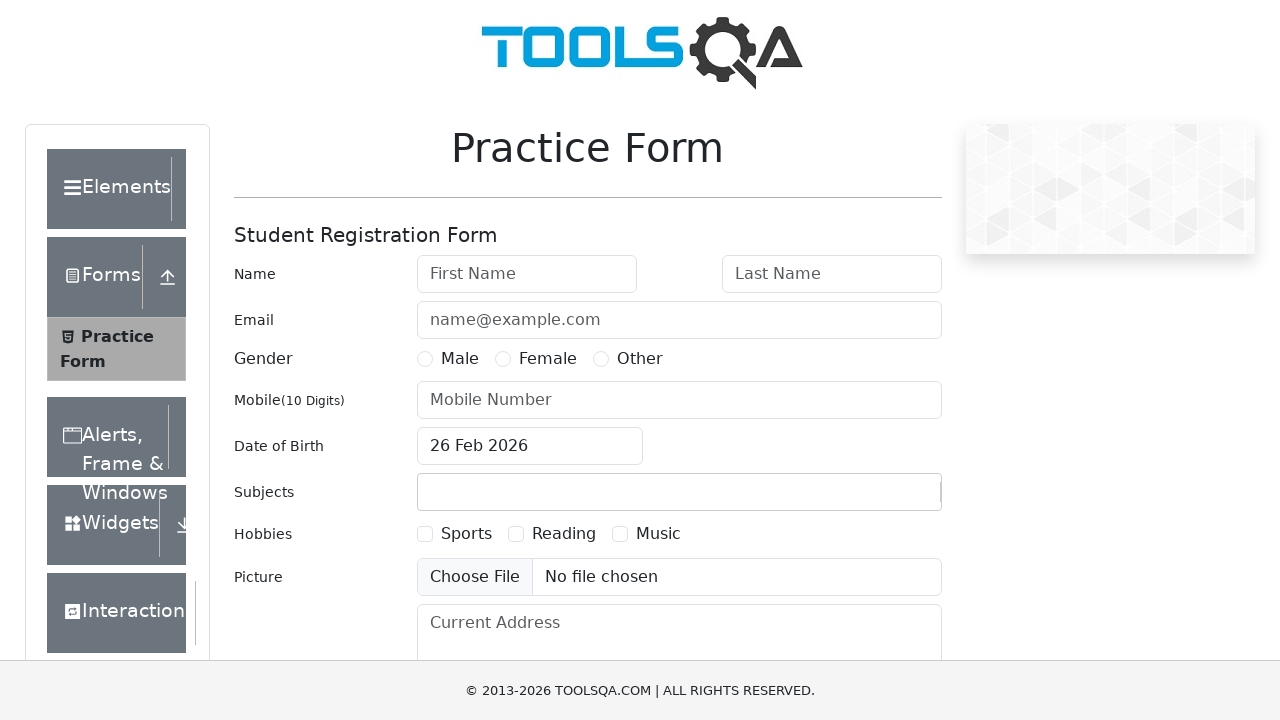

Verified phone field was cleared
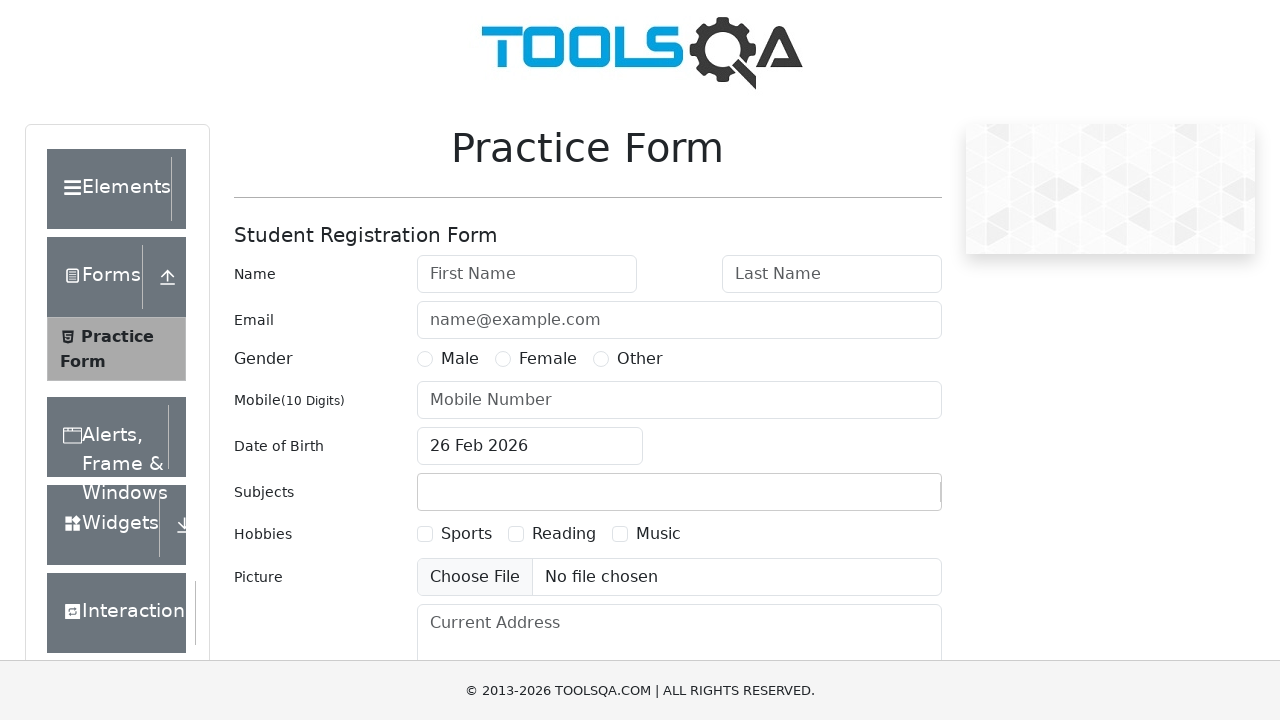

All form field assertions passed - form was successfully cleared after refresh
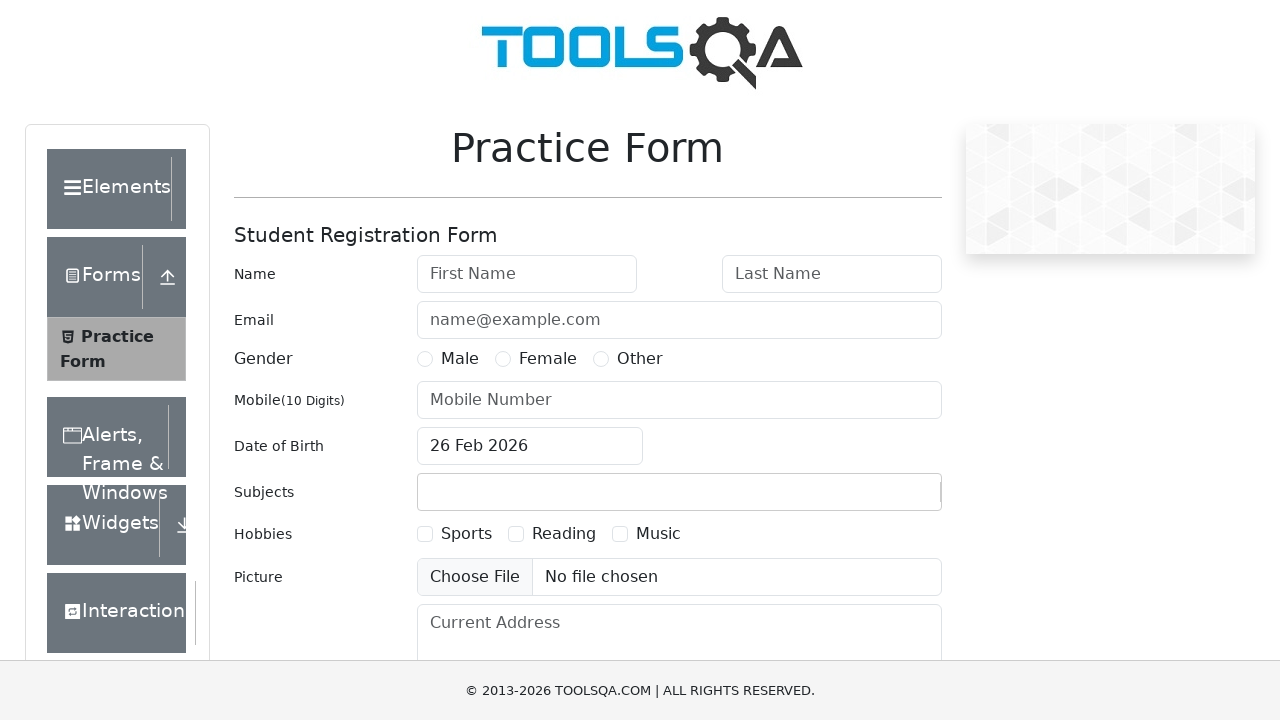

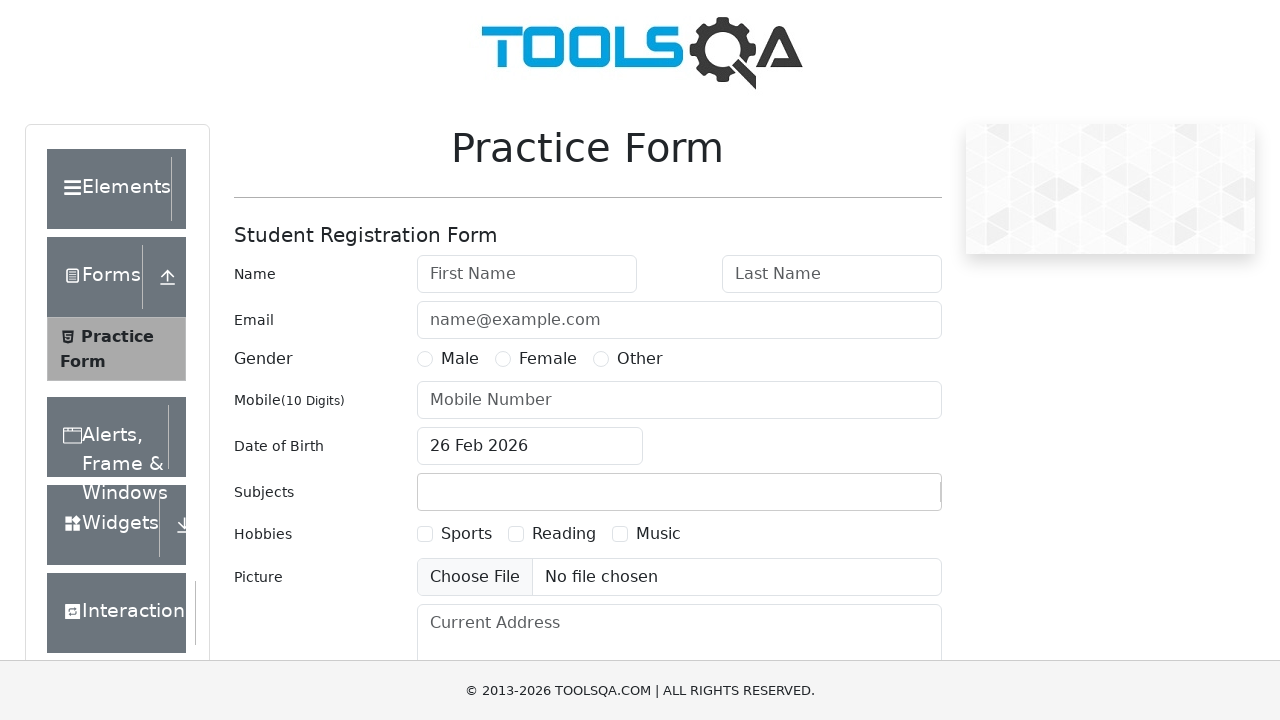